Verifies that the OrangeHRM login page has the correct title containing "OrangeHRM"

Starting URL: https://opensource-demo.orangehrmlive.com/web/index.php/auth/login

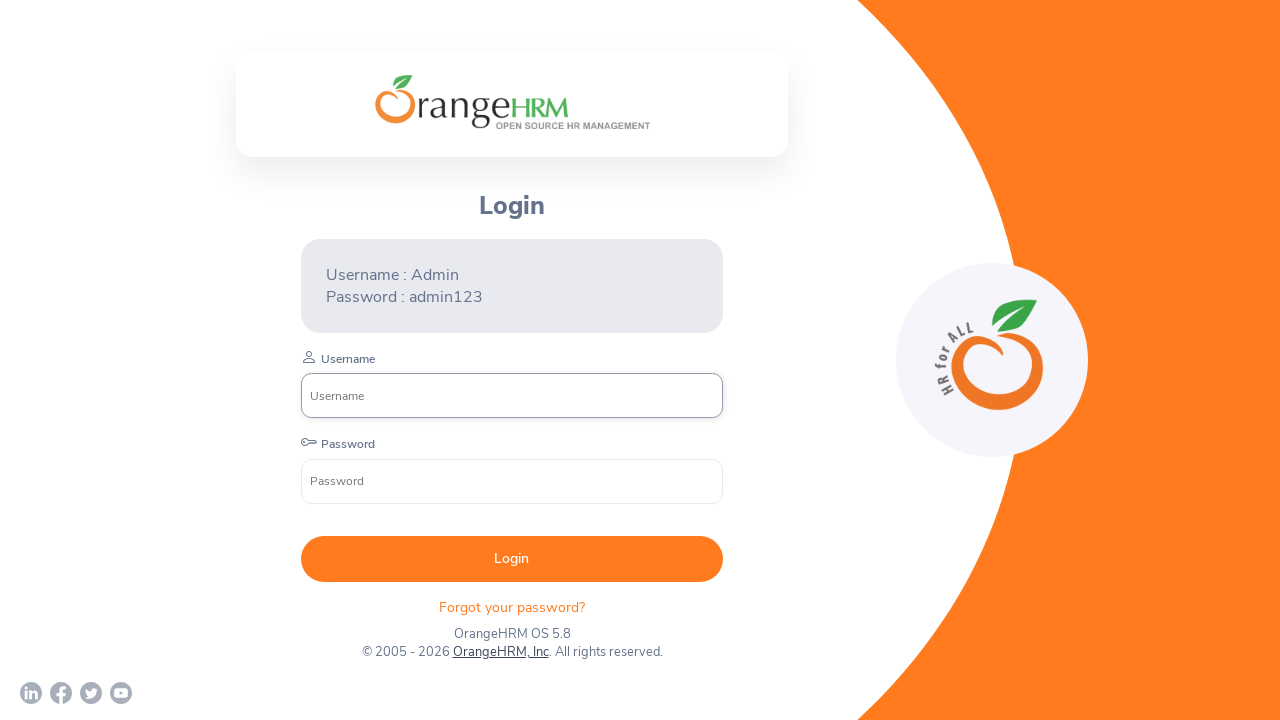

Navigated to OrangeHRM login page
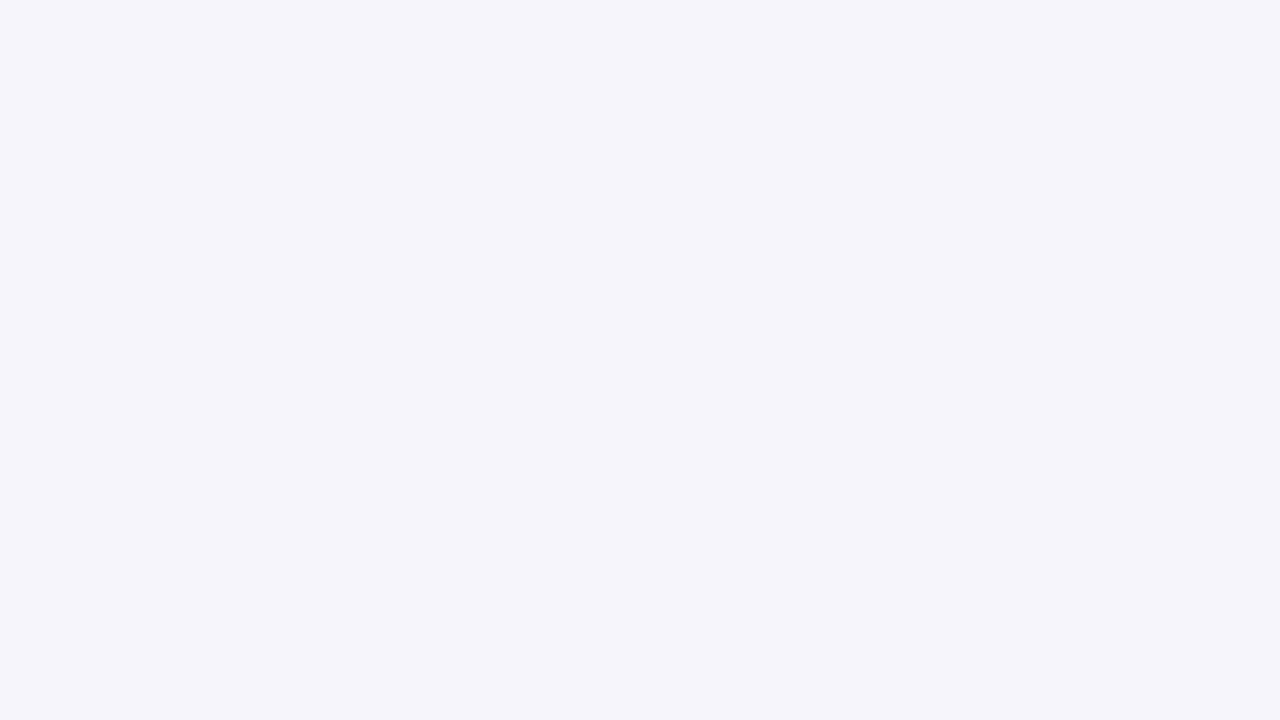

Verified page title contains 'OrangeHRM'
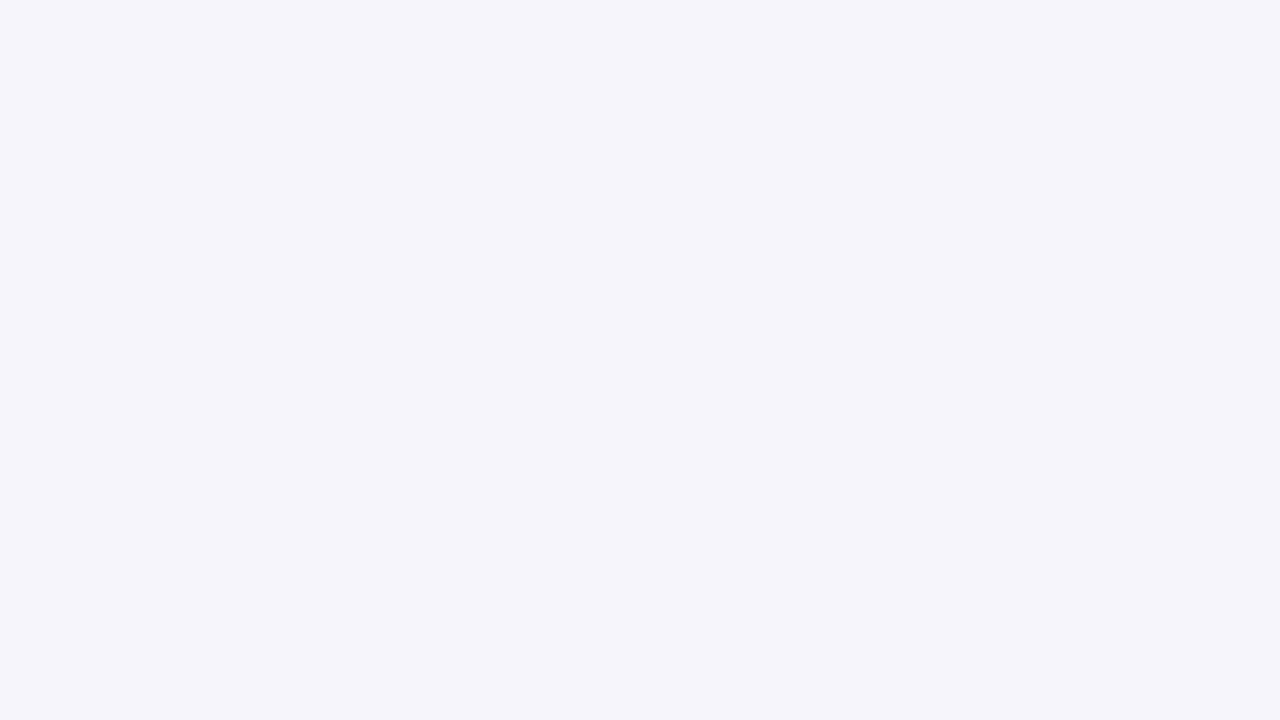

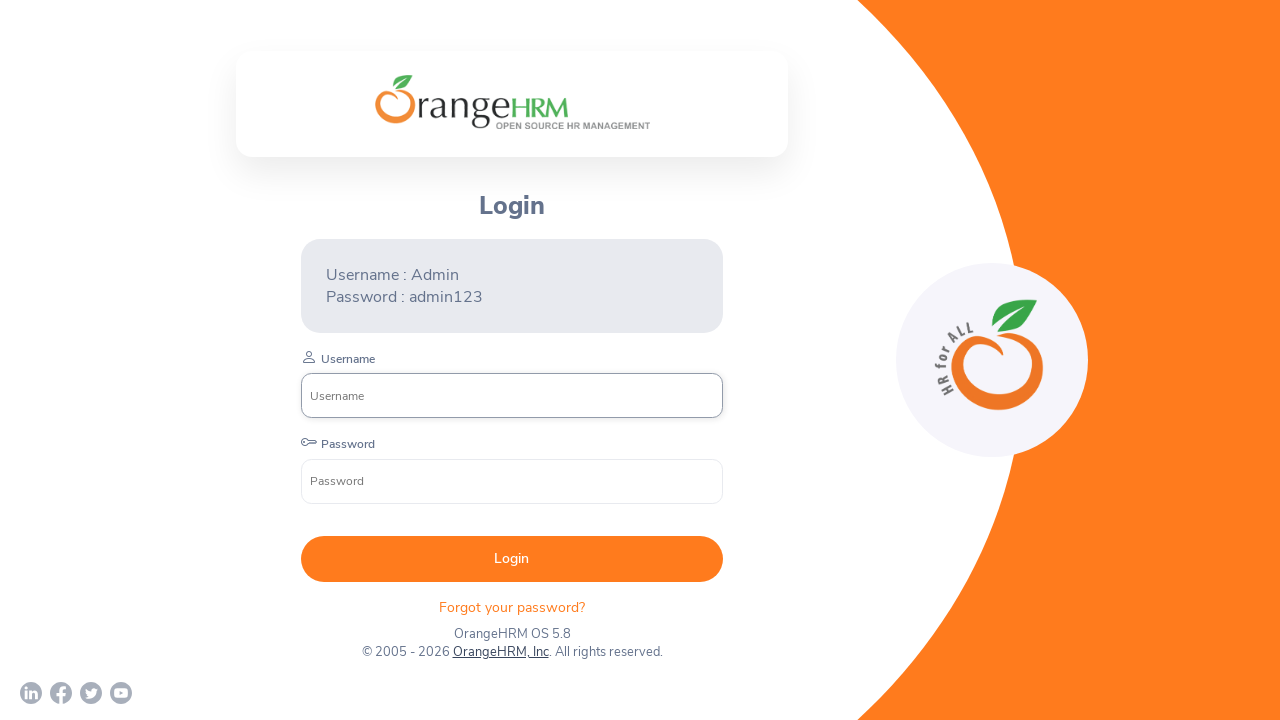